Navigates to Target website and scrolls to the bottom of the page using JavaScript

Starting URL: https://www.target.com/

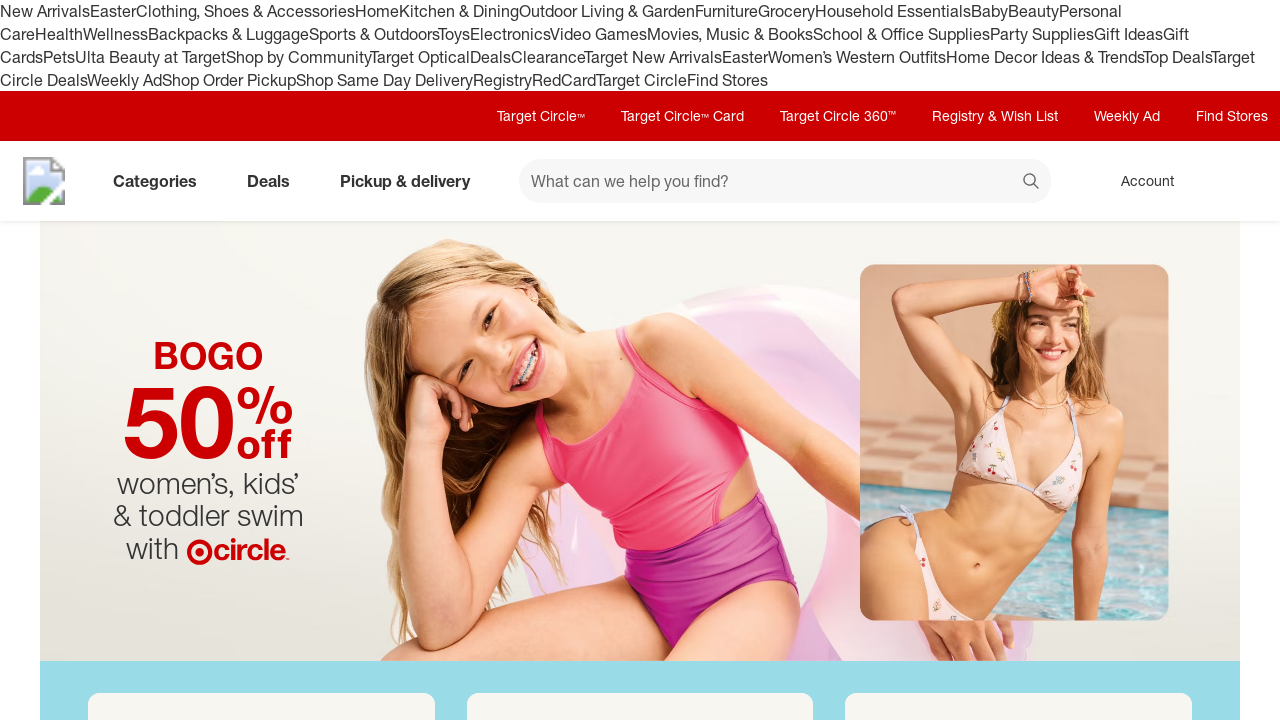

Navigated to Target website
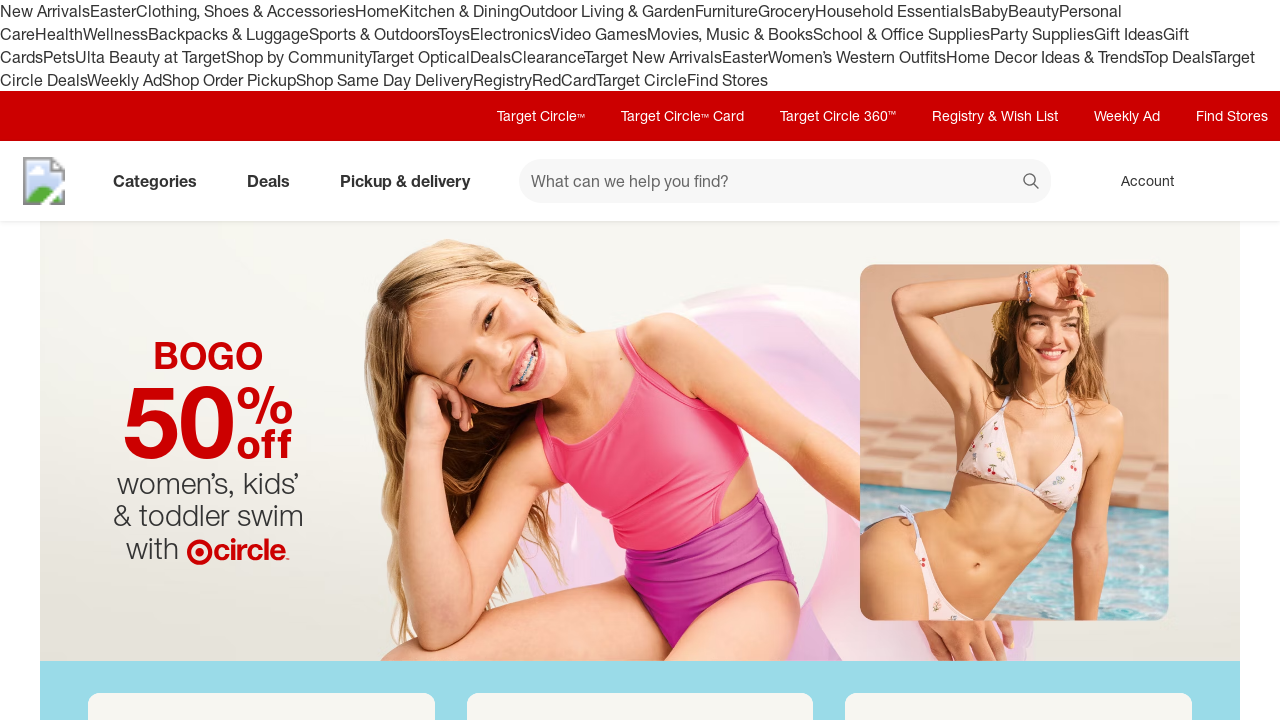

Scrolled to the bottom of the page using JavaScript
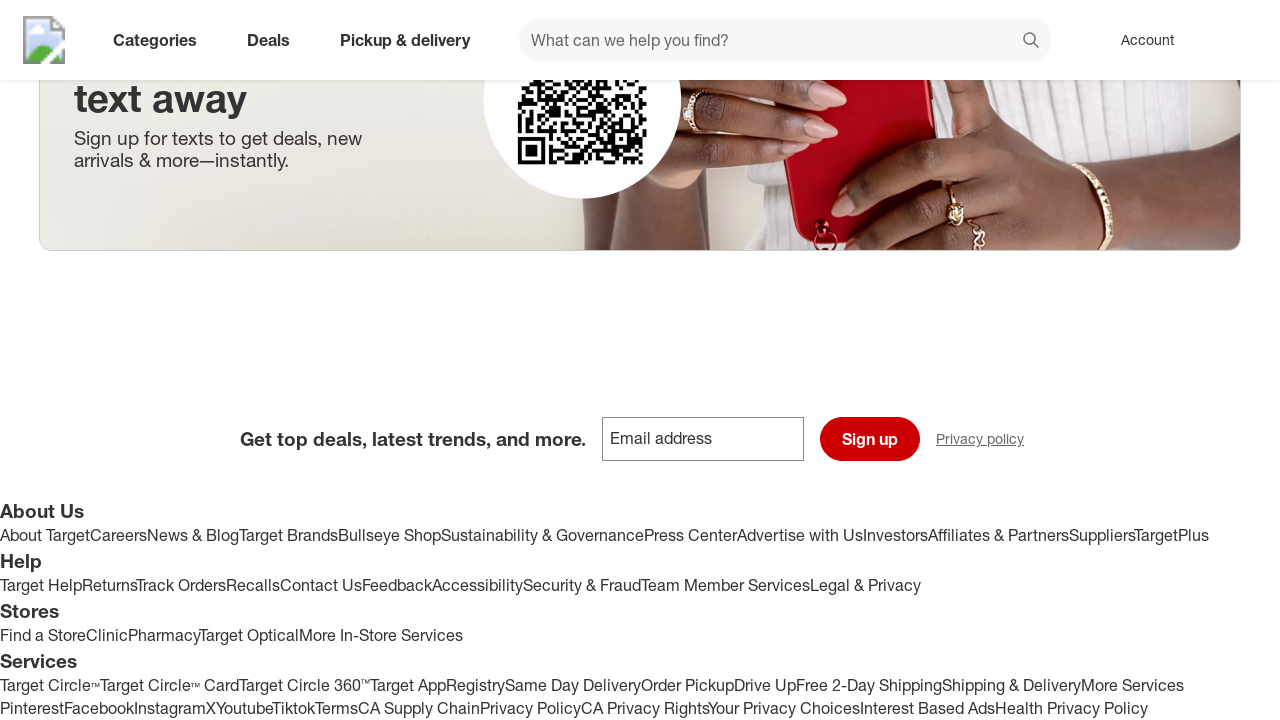

Waited 2 seconds for lazy-loaded content to appear
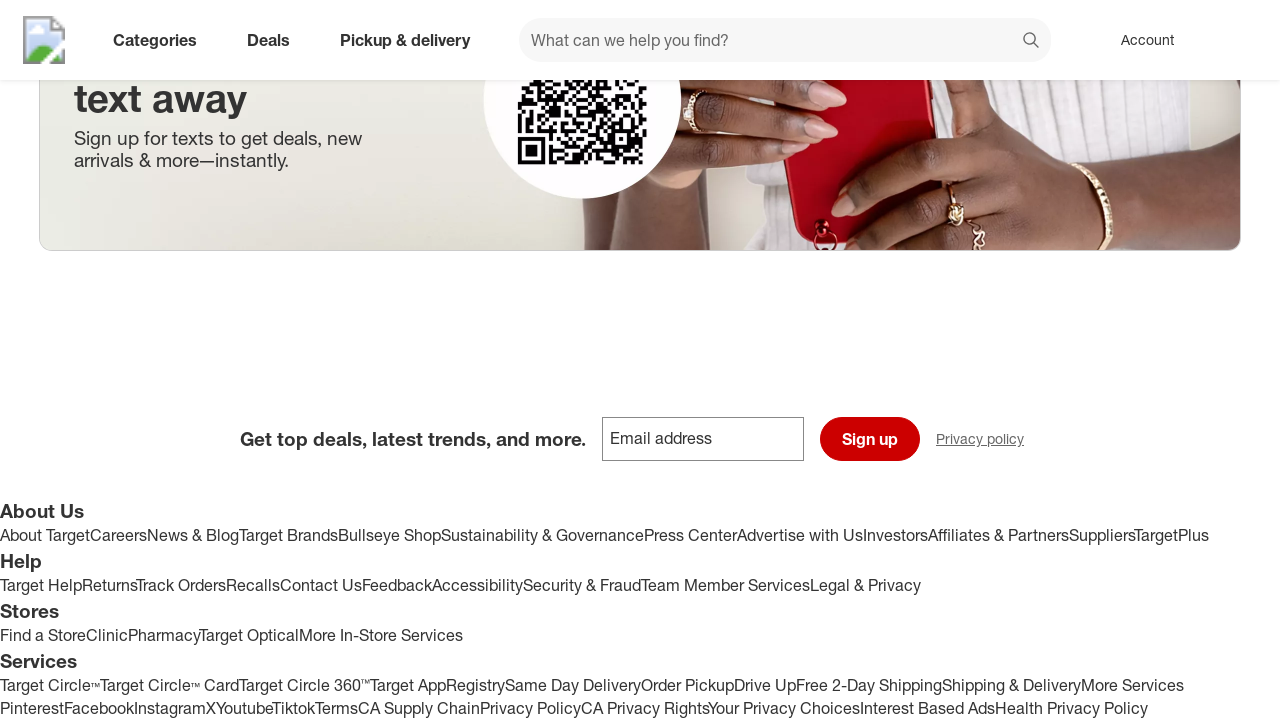

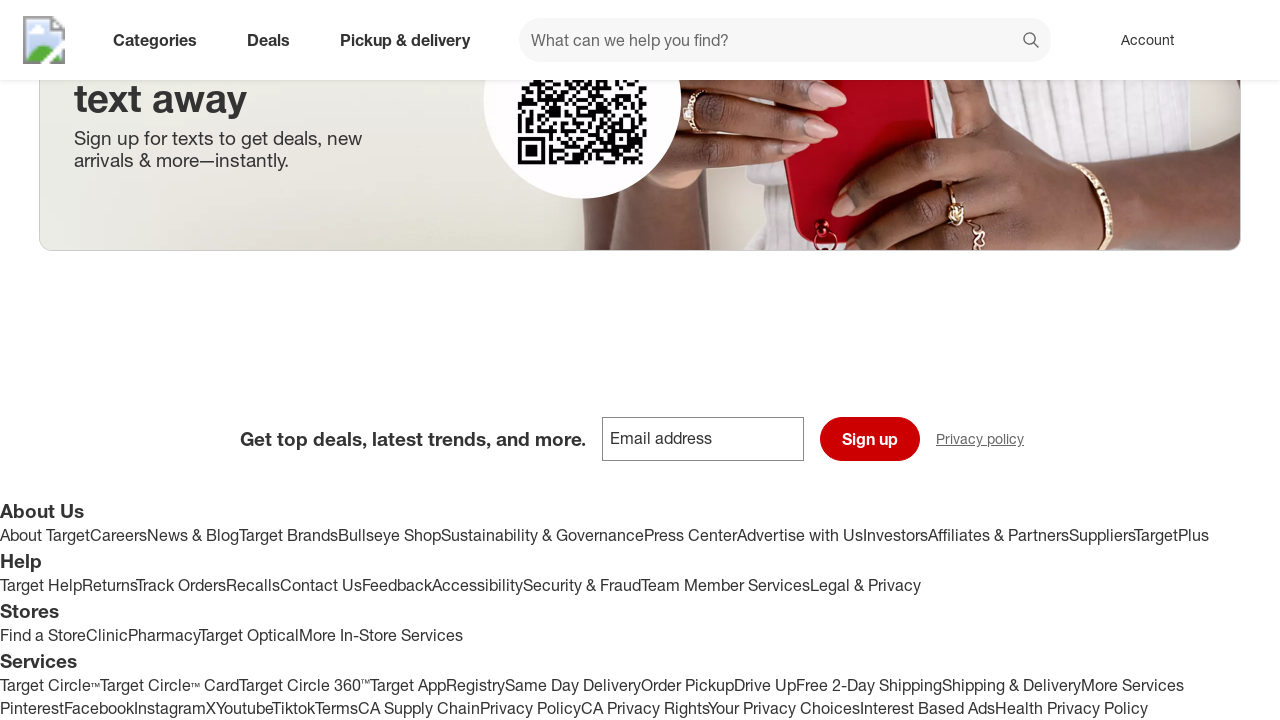